Tests checkbox interaction on W3Schools tryit editor by switching to the result iframe and clicking a checkbox if it's not already selected

Starting URL: https://www.w3schools.com/tags/tryit.asp?filename=tryhtml5_input_type_checkbox

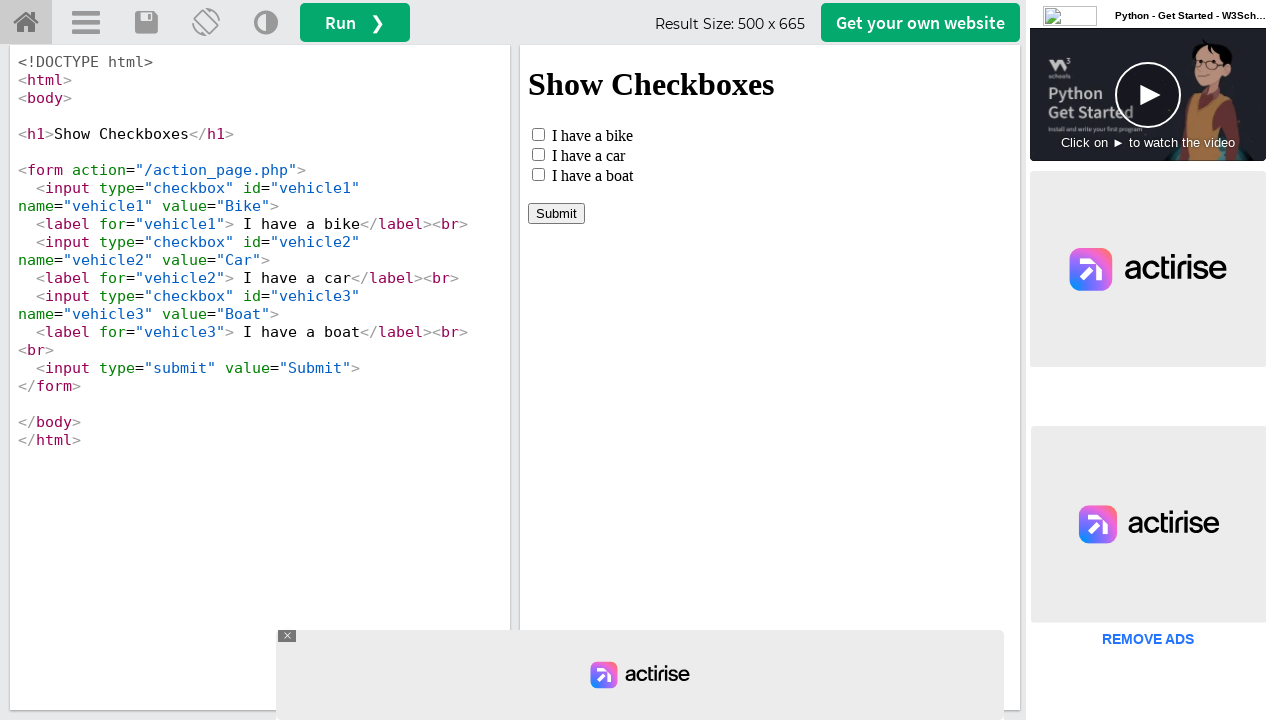

Located the result iframe (#iframeResult)
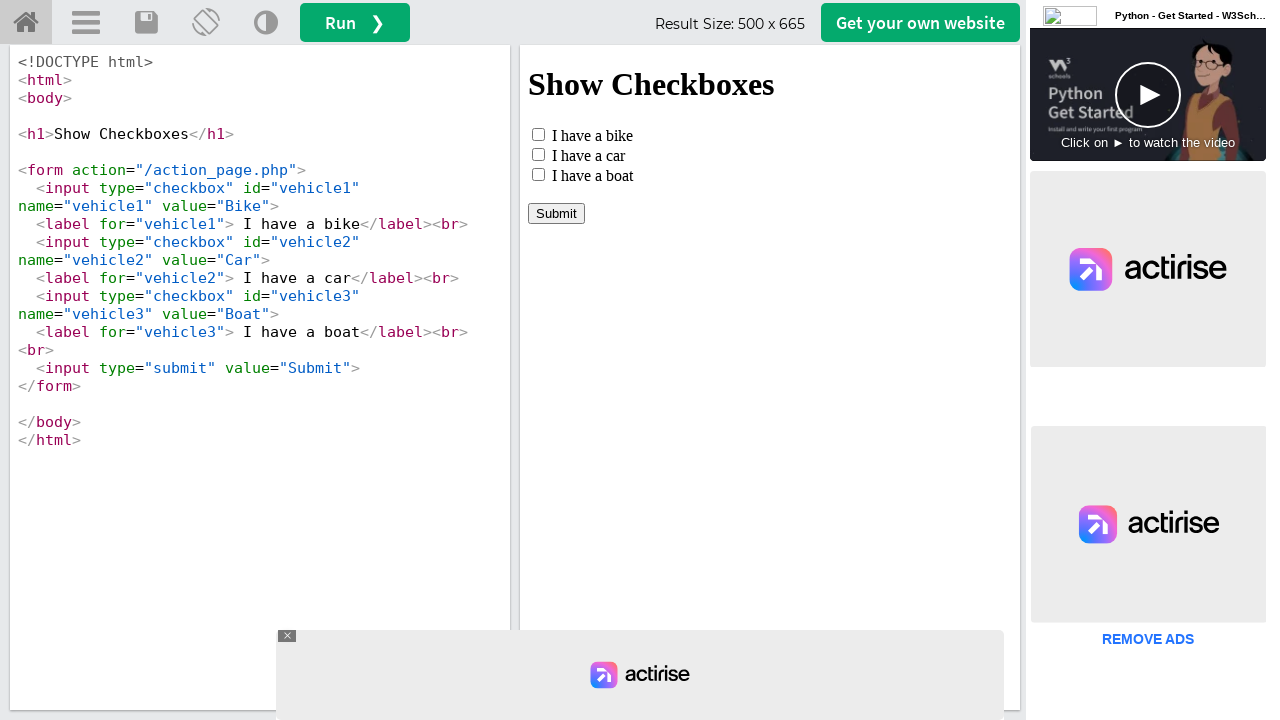

Located the checkbox element with id 'vehicle1'
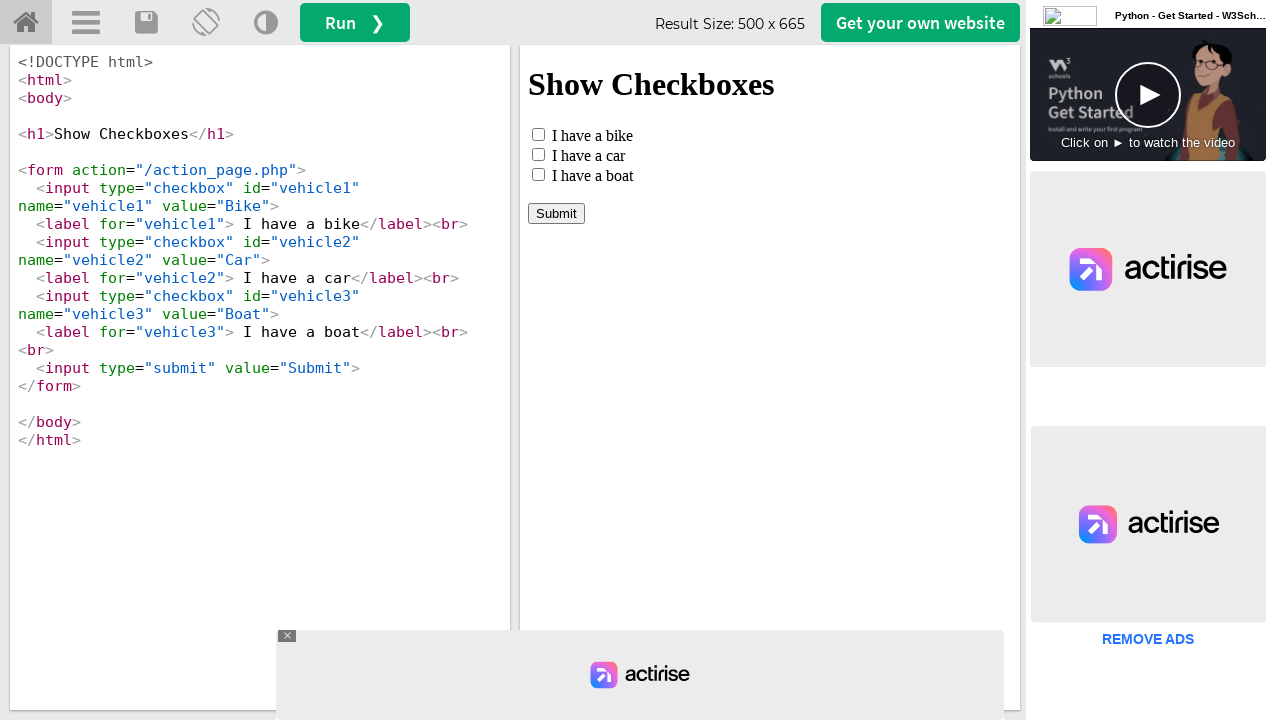

Checkbox was not selected, clicked it to select at (538, 134) on #iframeResult >> internal:control=enter-frame >> xpath=//*[@id="vehicle1"]
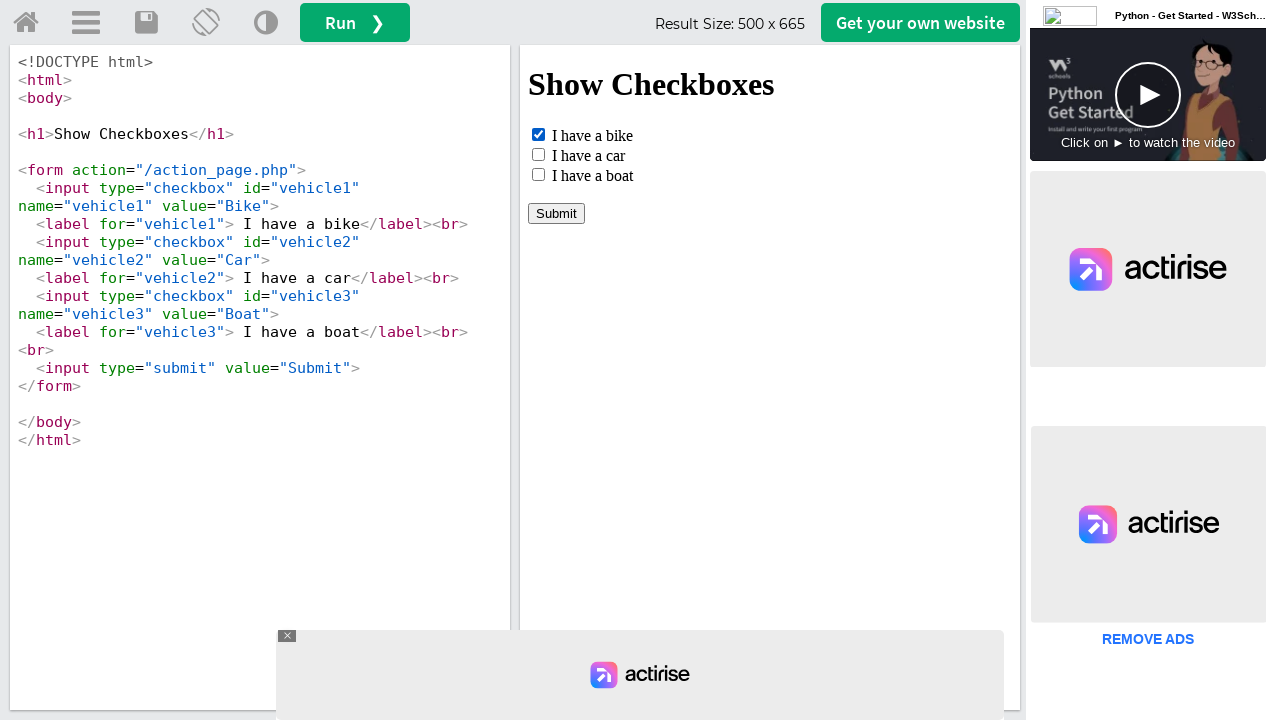

Waited 1000ms to see the result
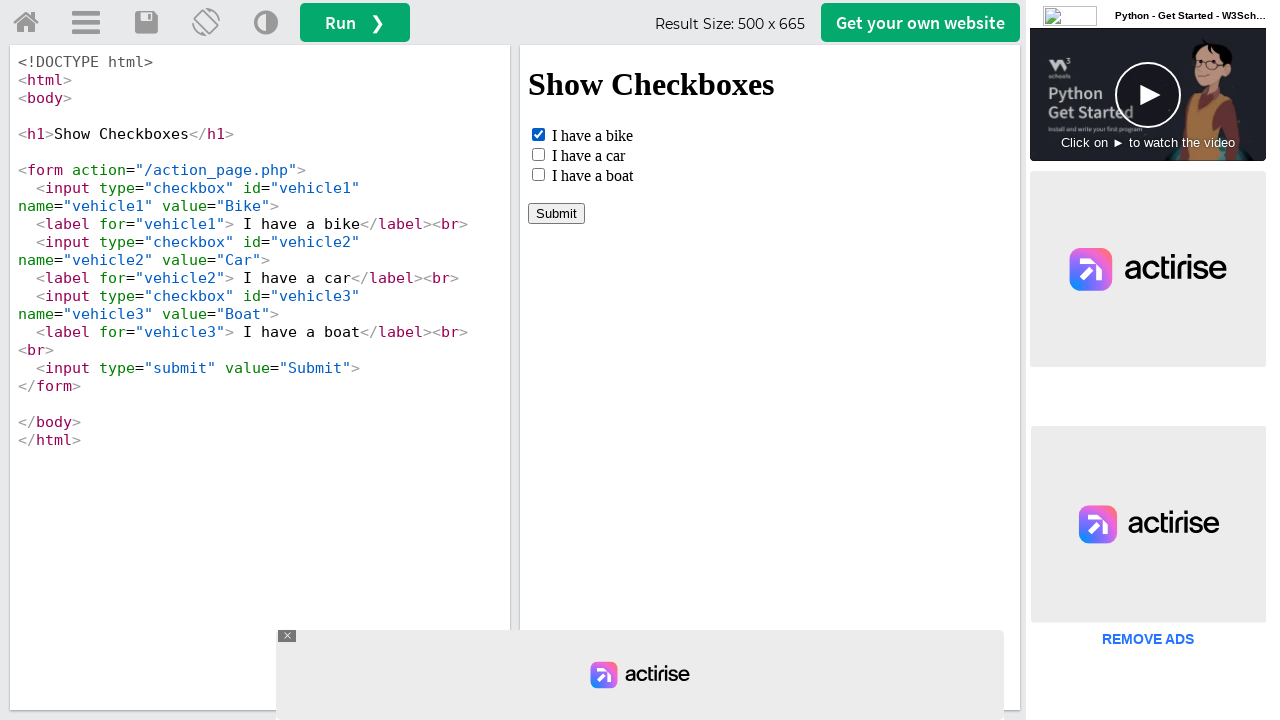

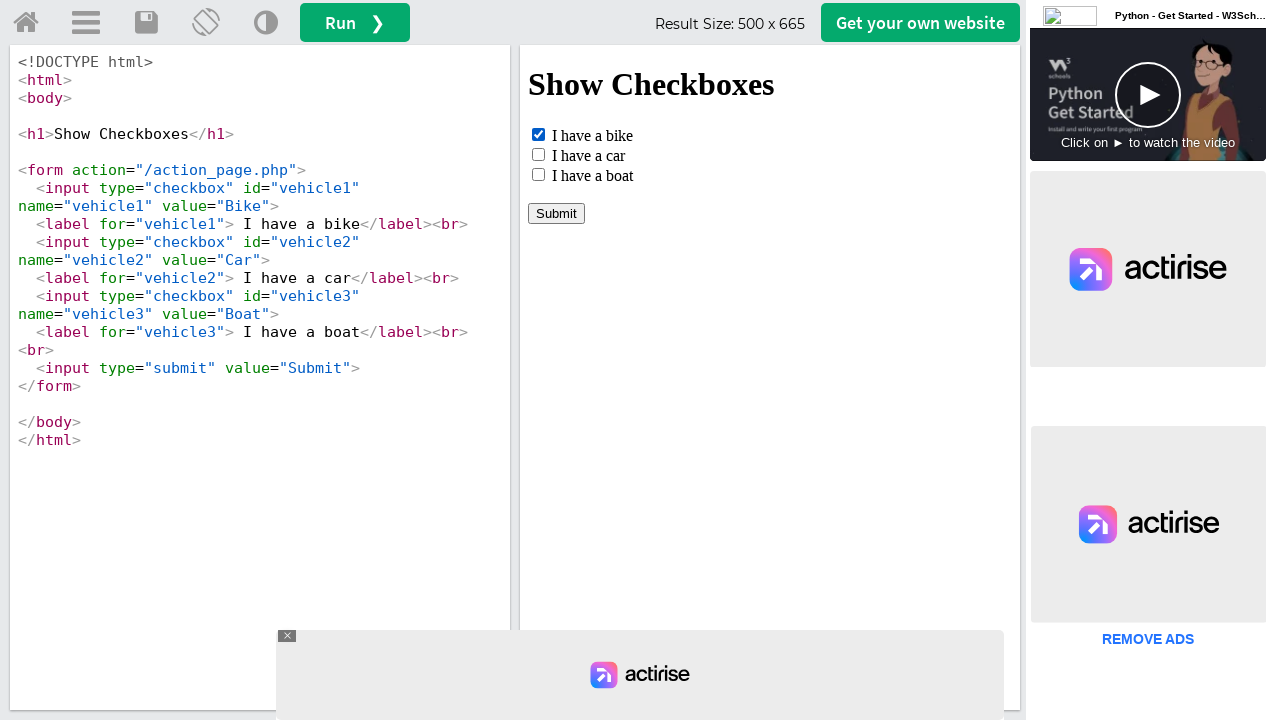